Tests clicking a button with dynamic ID multiple times, refreshing the page between clicks to verify the button can be found regardless of ID changes

Starting URL: http://uitestingplayground.com/dynamicid

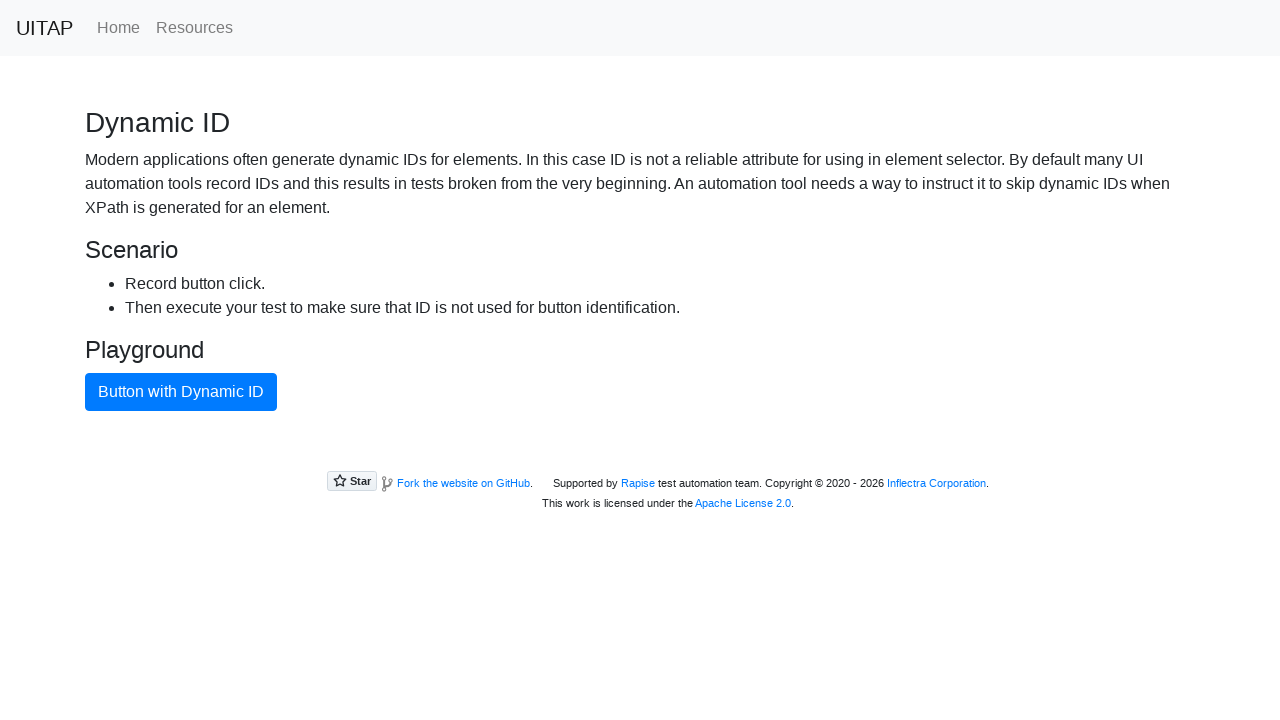

Clicked button with dynamic ID (iteration 1) at (181, 392) on button.btn.btn-primary
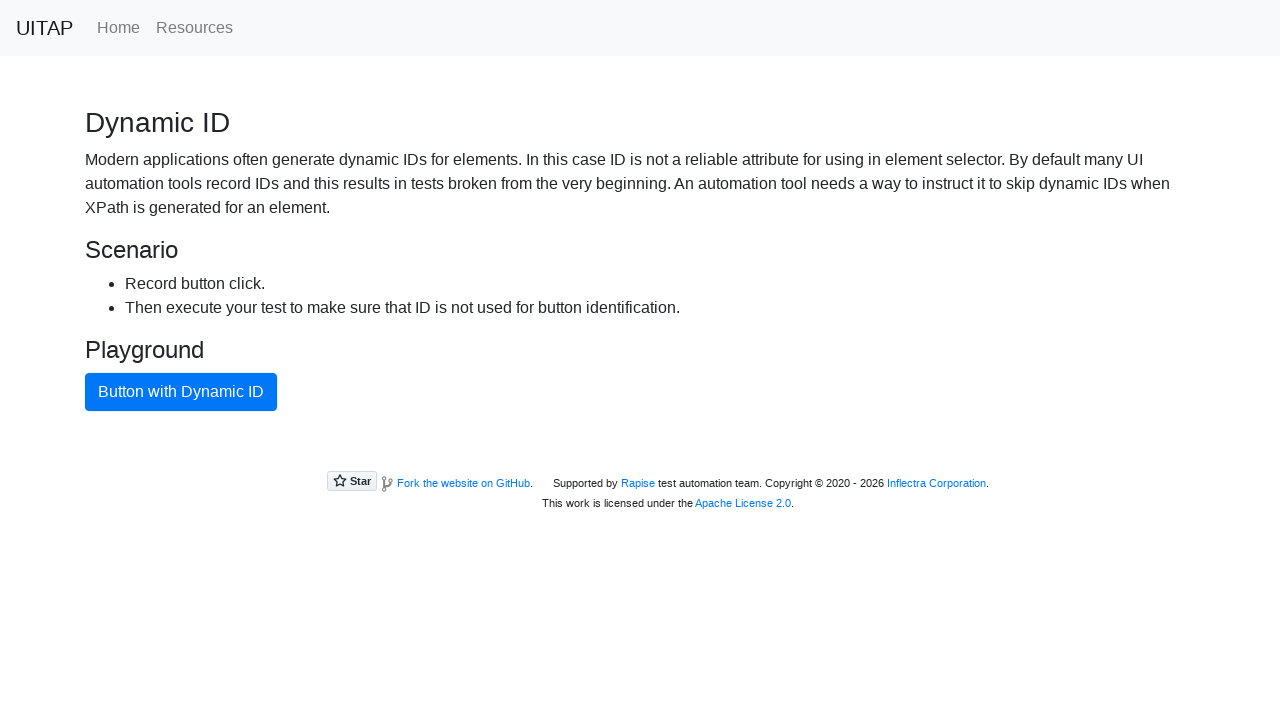

Refreshed page to generate new dynamic ID
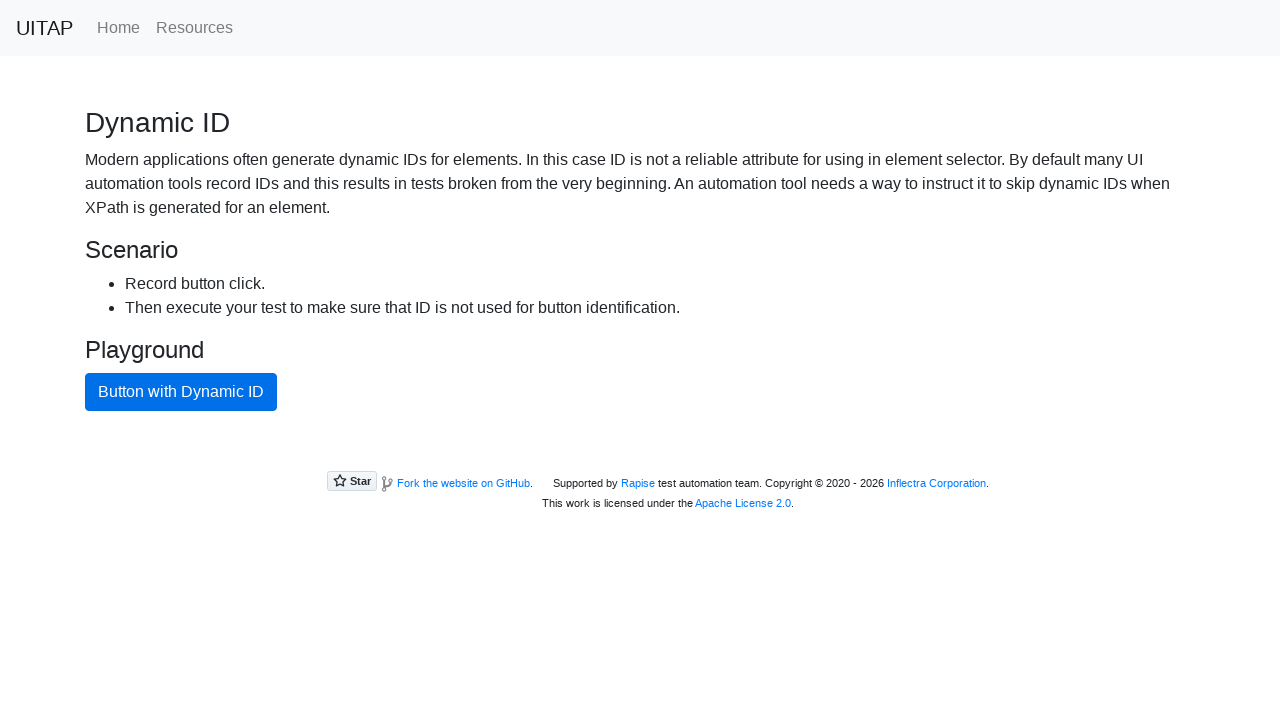

Clicked button with dynamic ID (iteration 2) at (181, 392) on button.btn.btn-primary
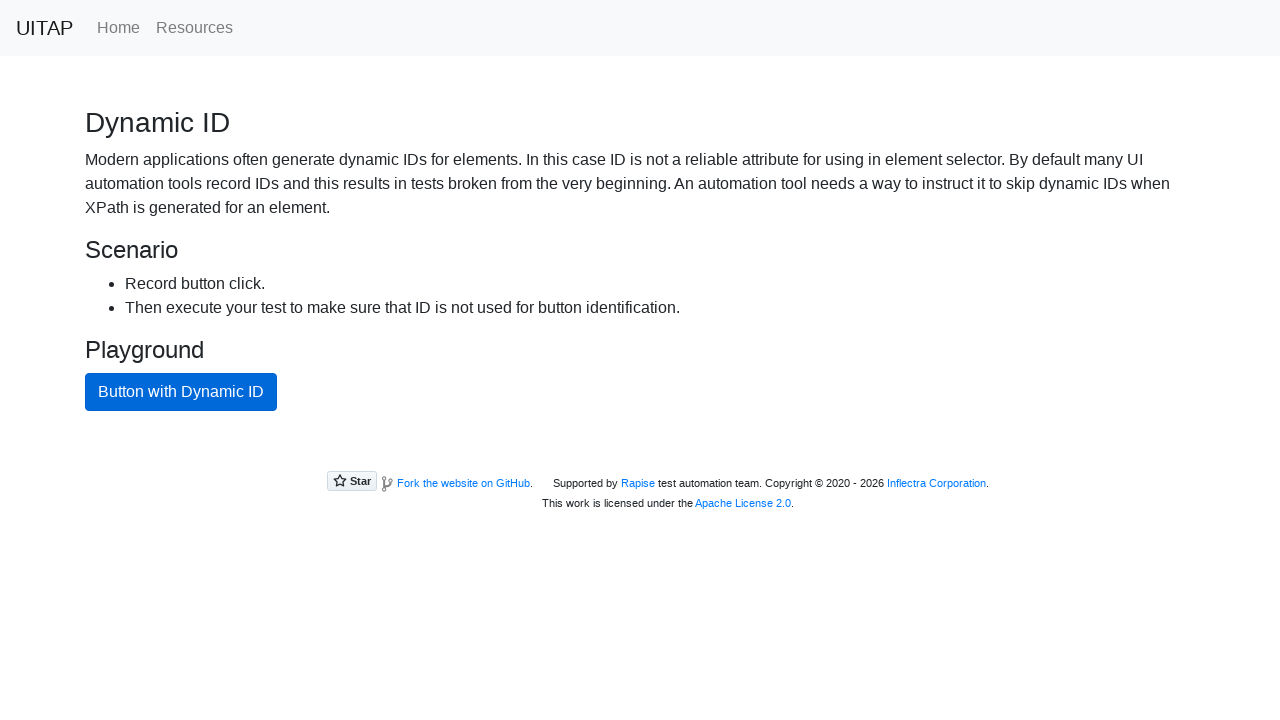

Refreshed page to generate new dynamic ID
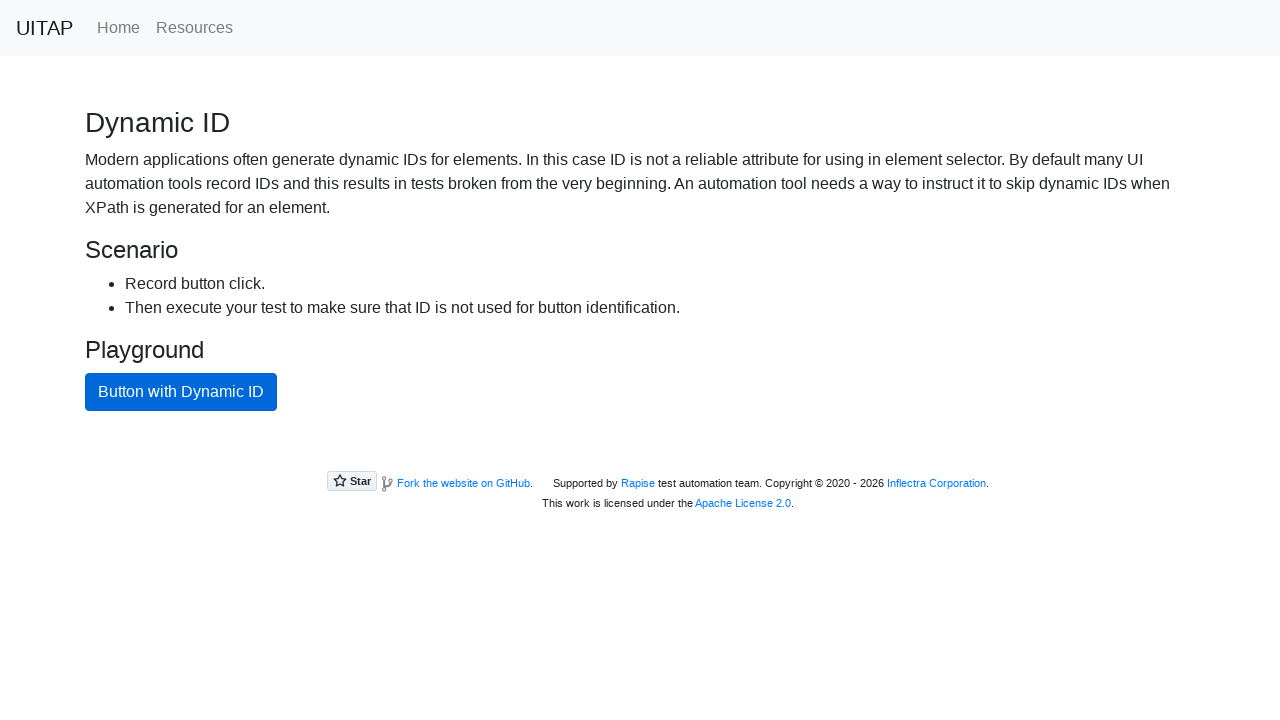

Clicked button with dynamic ID (iteration 3) at (181, 392) on button.btn.btn-primary
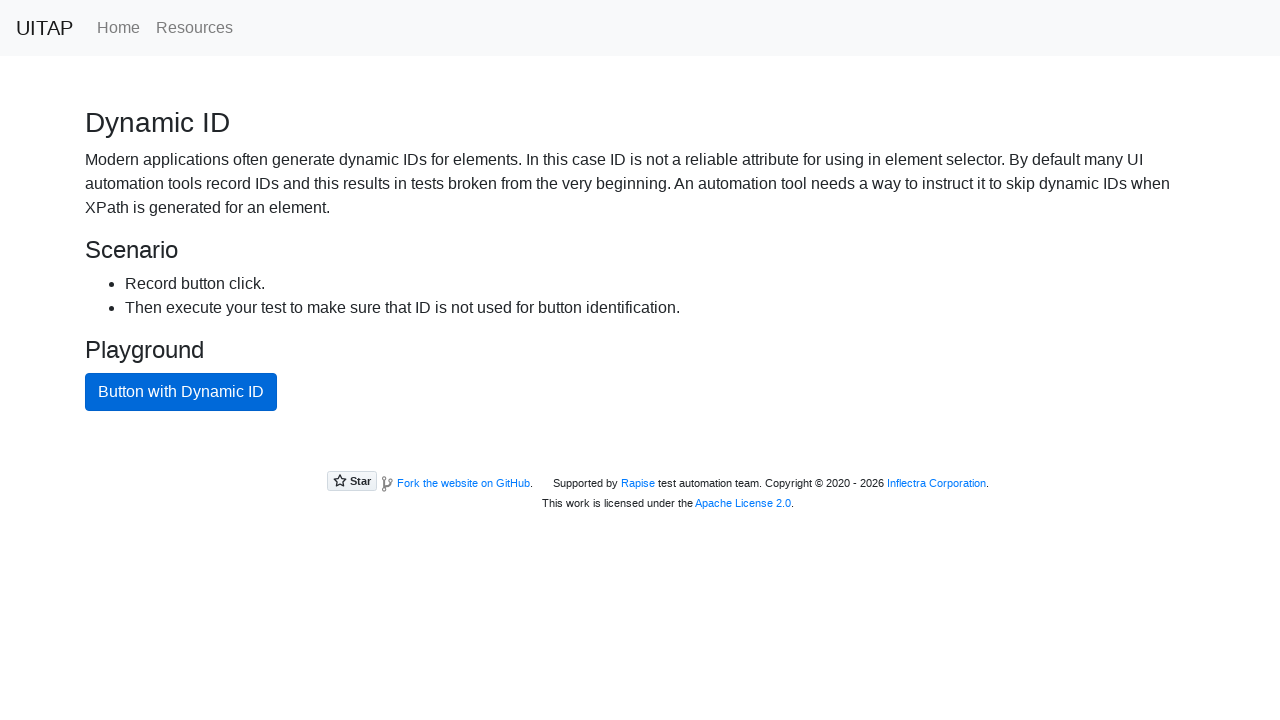

Refreshed page to generate new dynamic ID
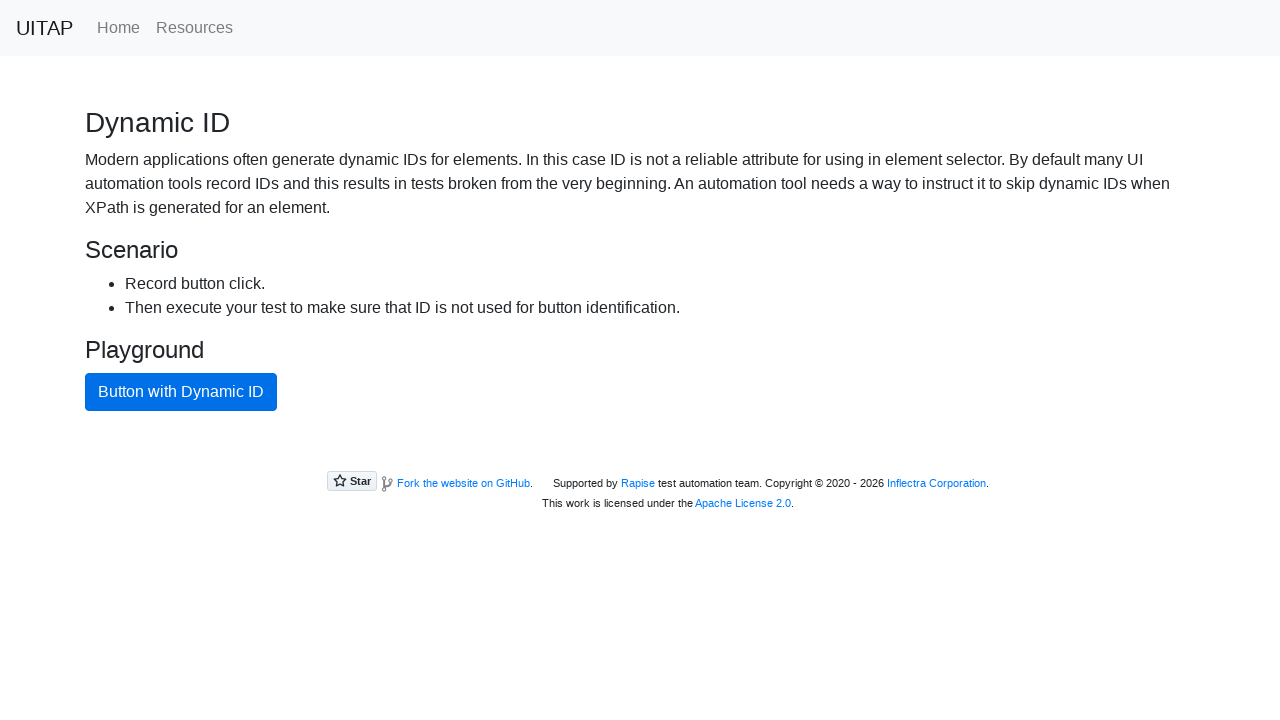

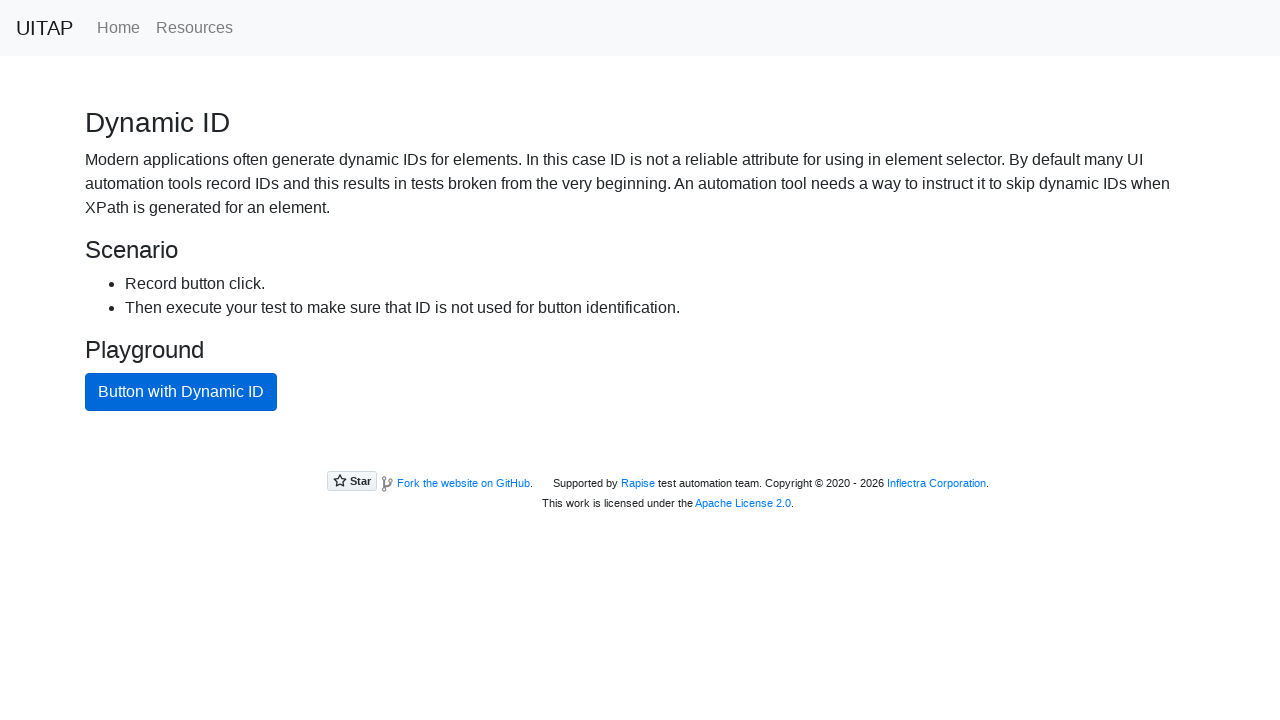